Tests a registration form by filling all input fields with test data, submitting the form, and verifying the success message is displayed.

Starting URL: http://suninjuly.github.io/registration1.html

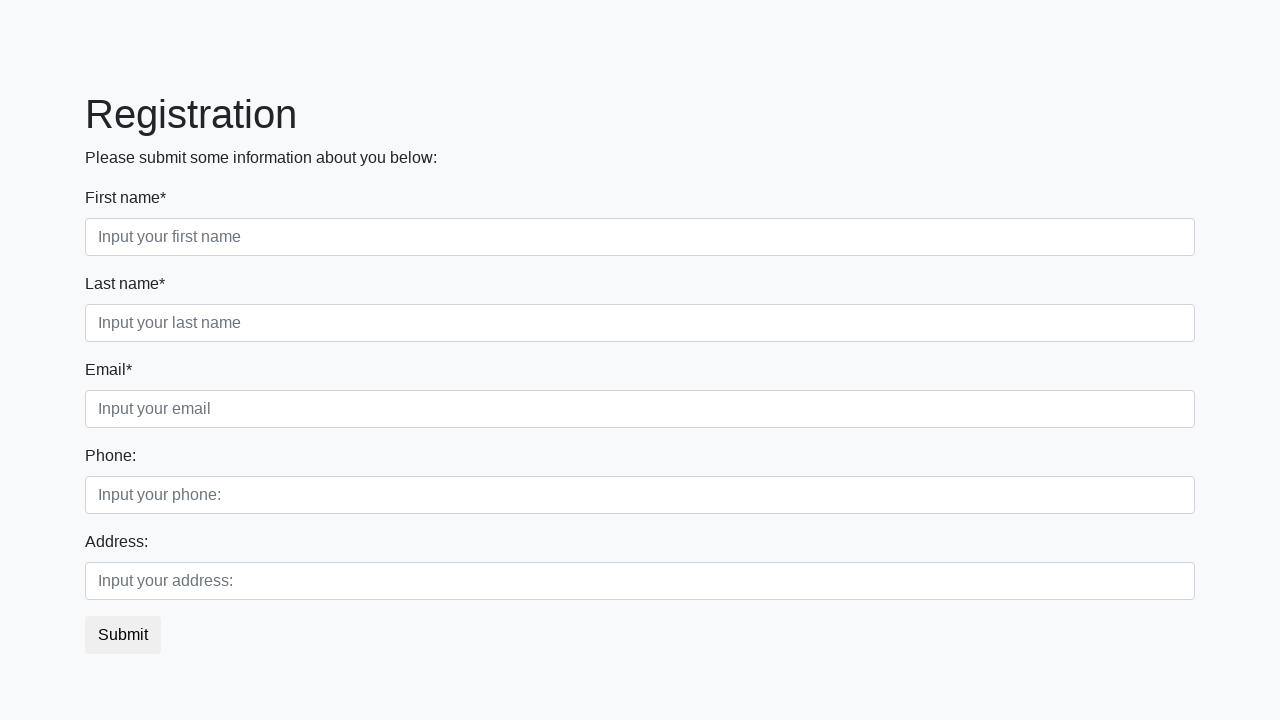

Filled input field with 'Test Answer 123' on input >> nth=0
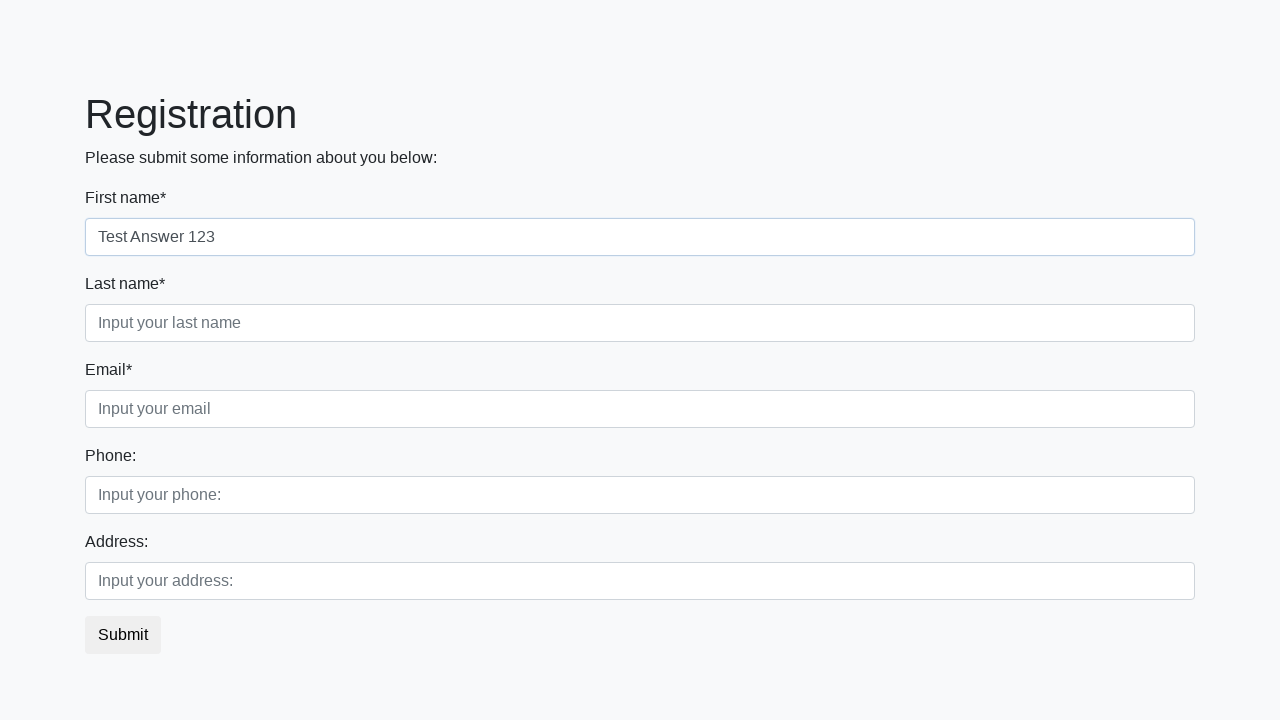

Filled input field with 'Test Answer 123' on input >> nth=1
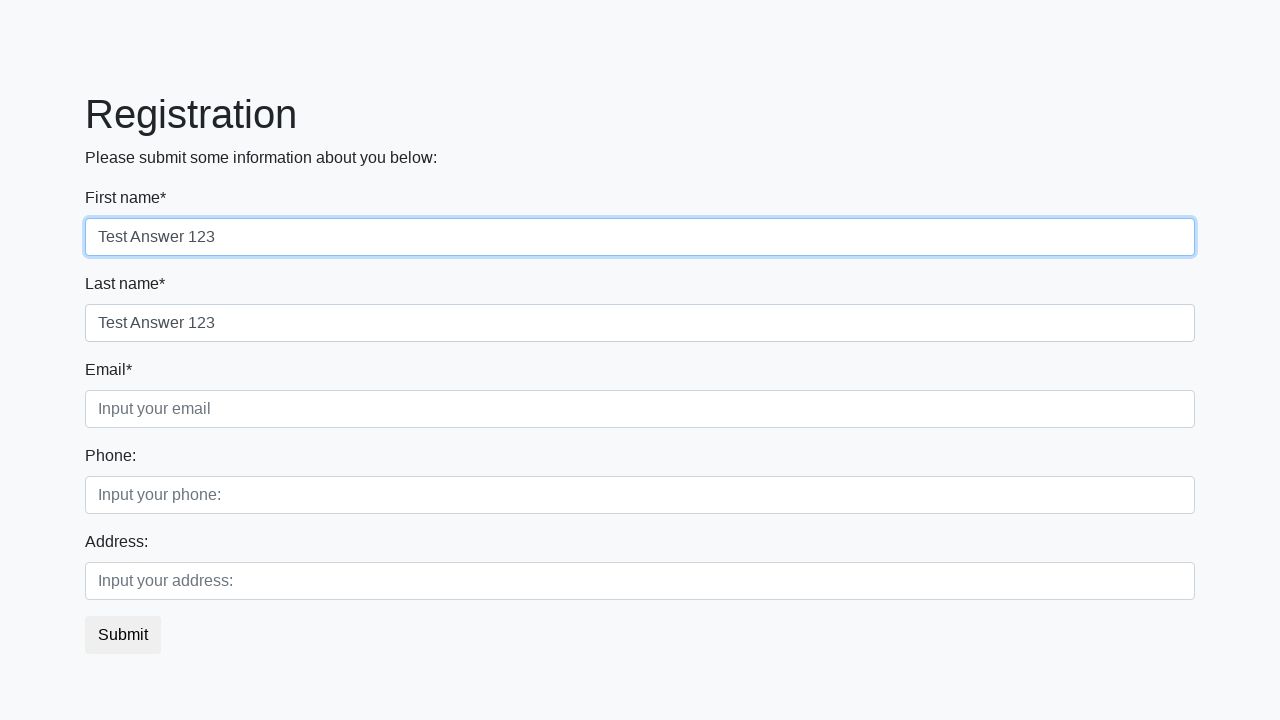

Filled input field with 'Test Answer 123' on input >> nth=2
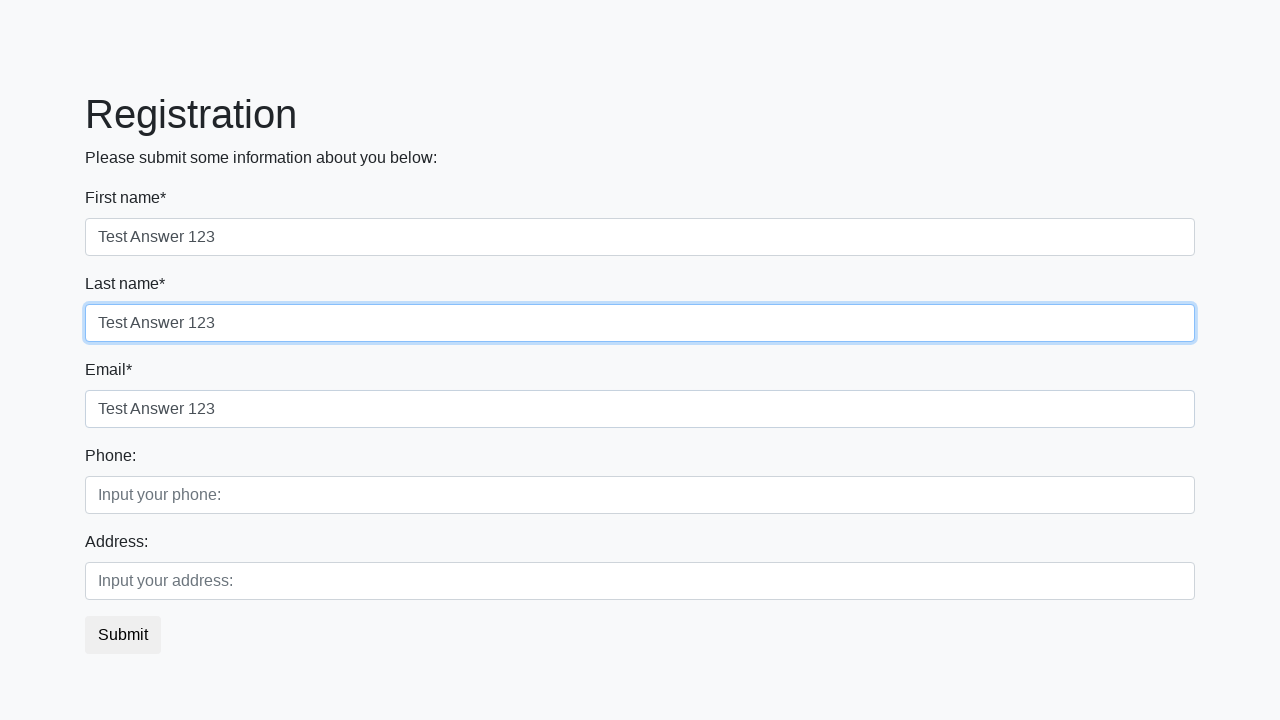

Filled input field with 'Test Answer 123' on input >> nth=3
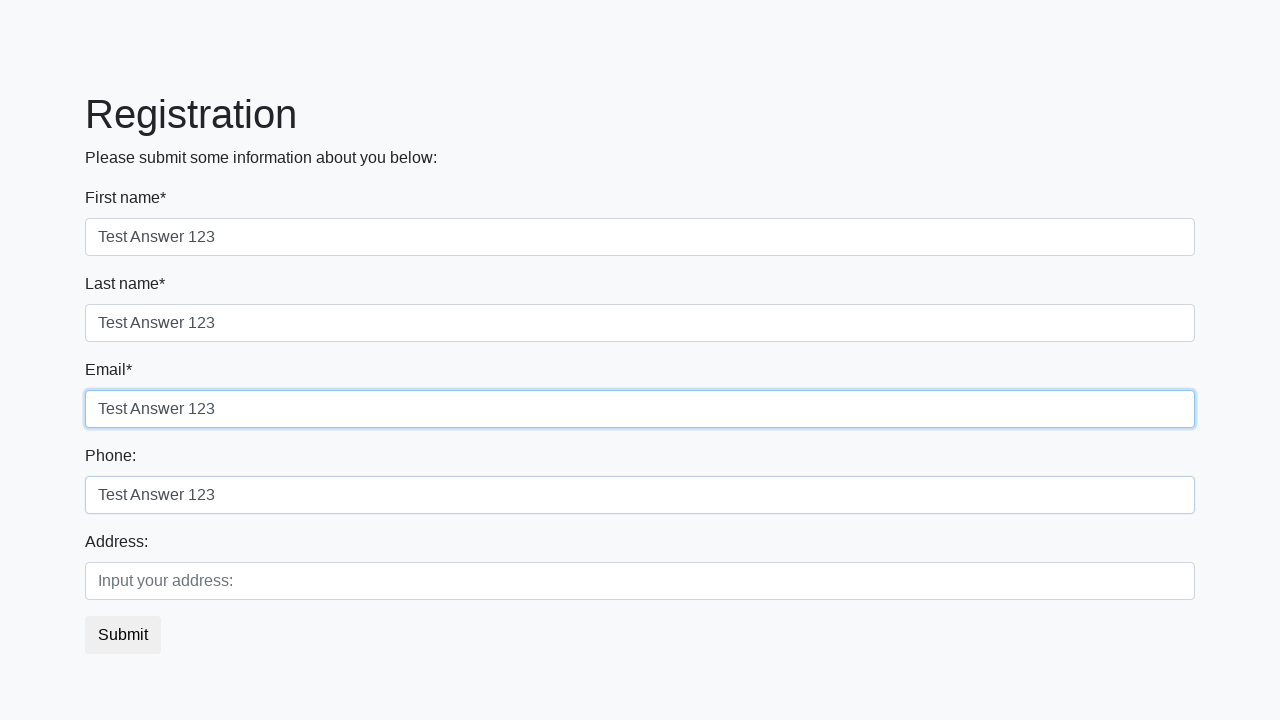

Filled input field with 'Test Answer 123' on input >> nth=4
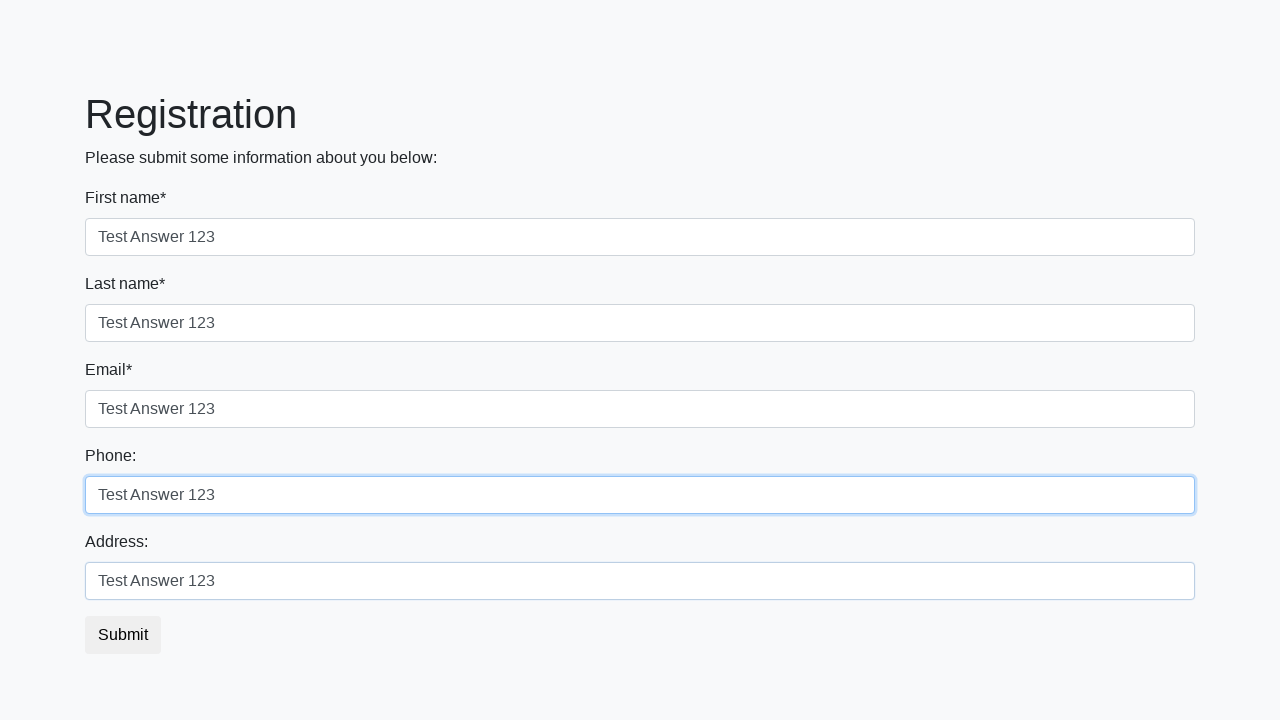

Clicked submit button at (123, 635) on button.btn
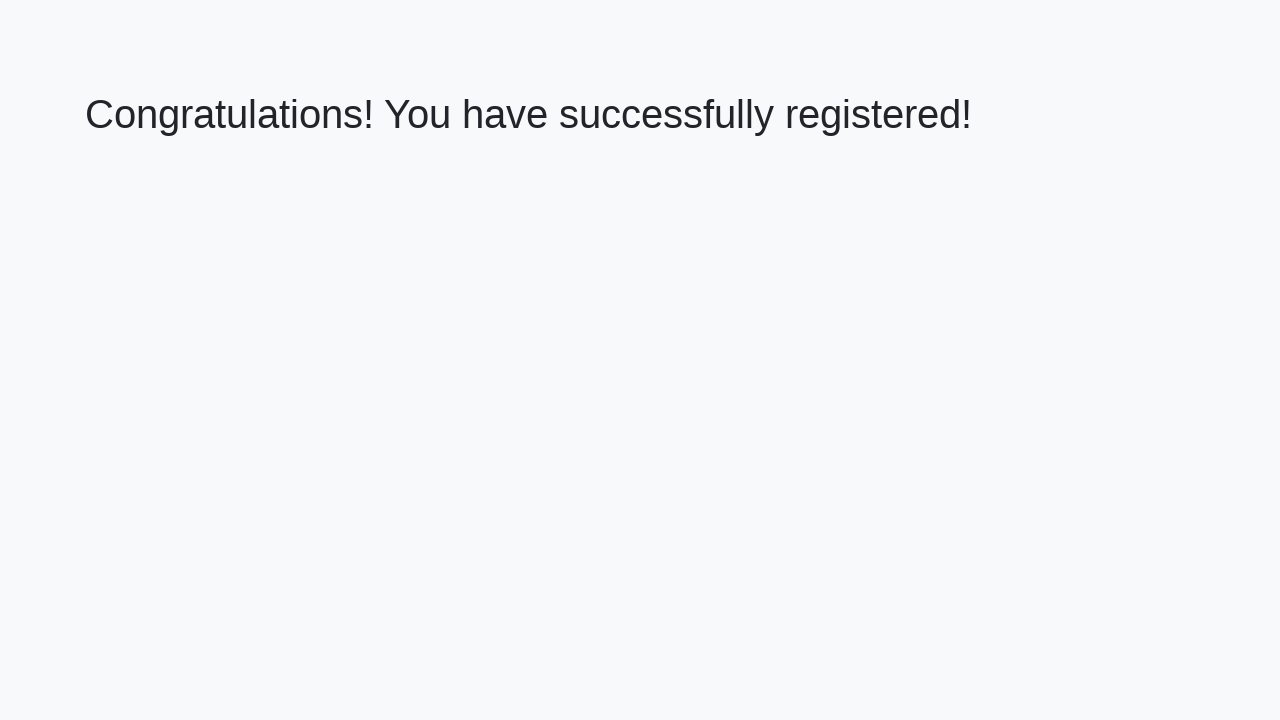

Success message heading loaded
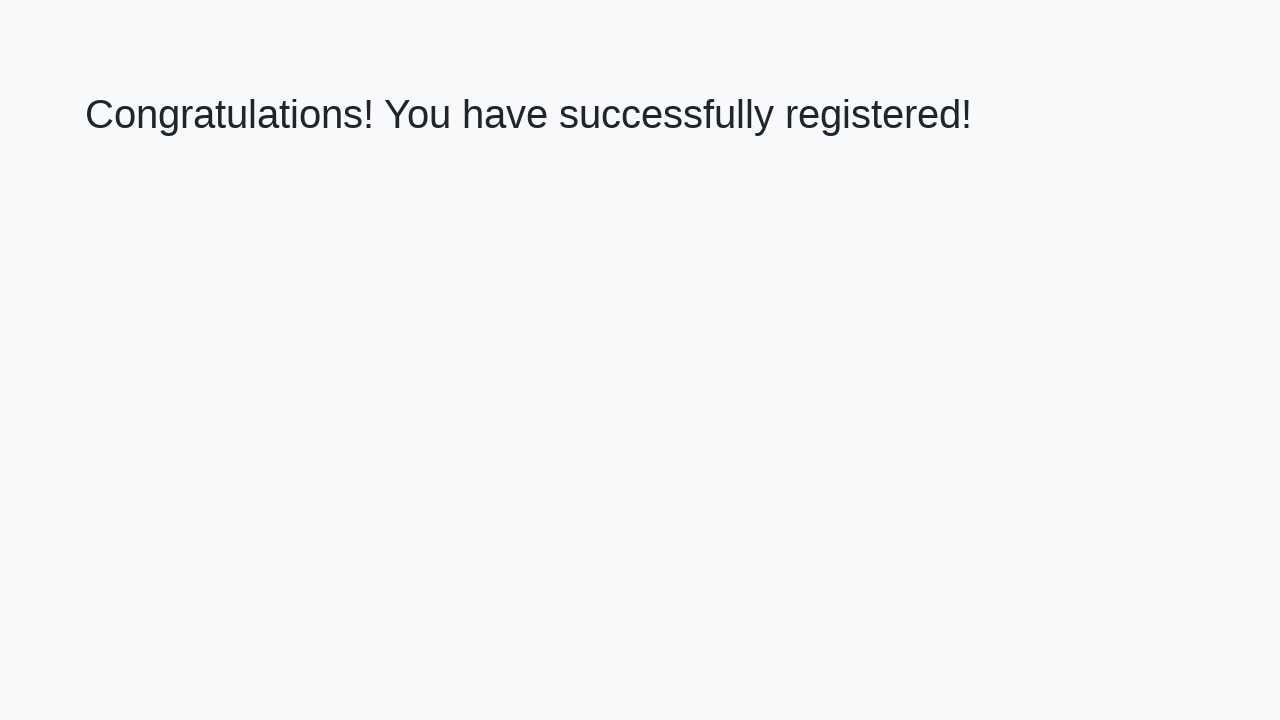

Retrieved success message text content
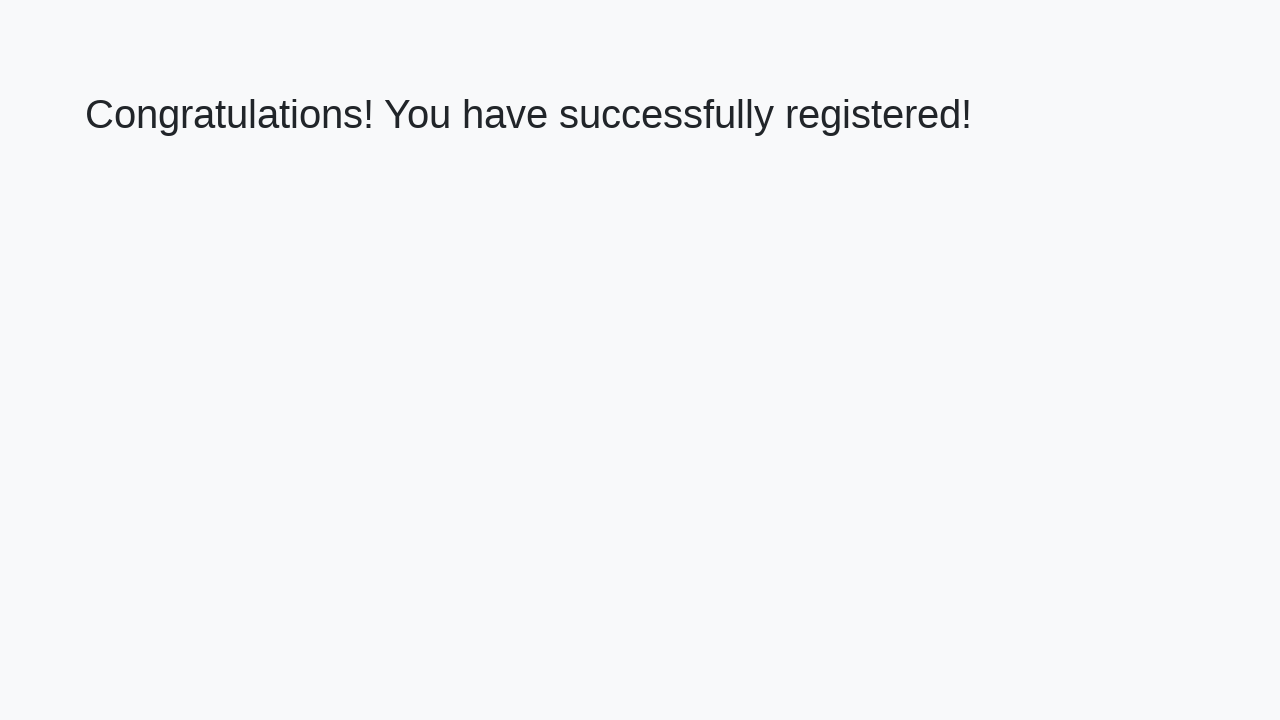

Verified success message: 'Congratulations! You have successfully registered!'
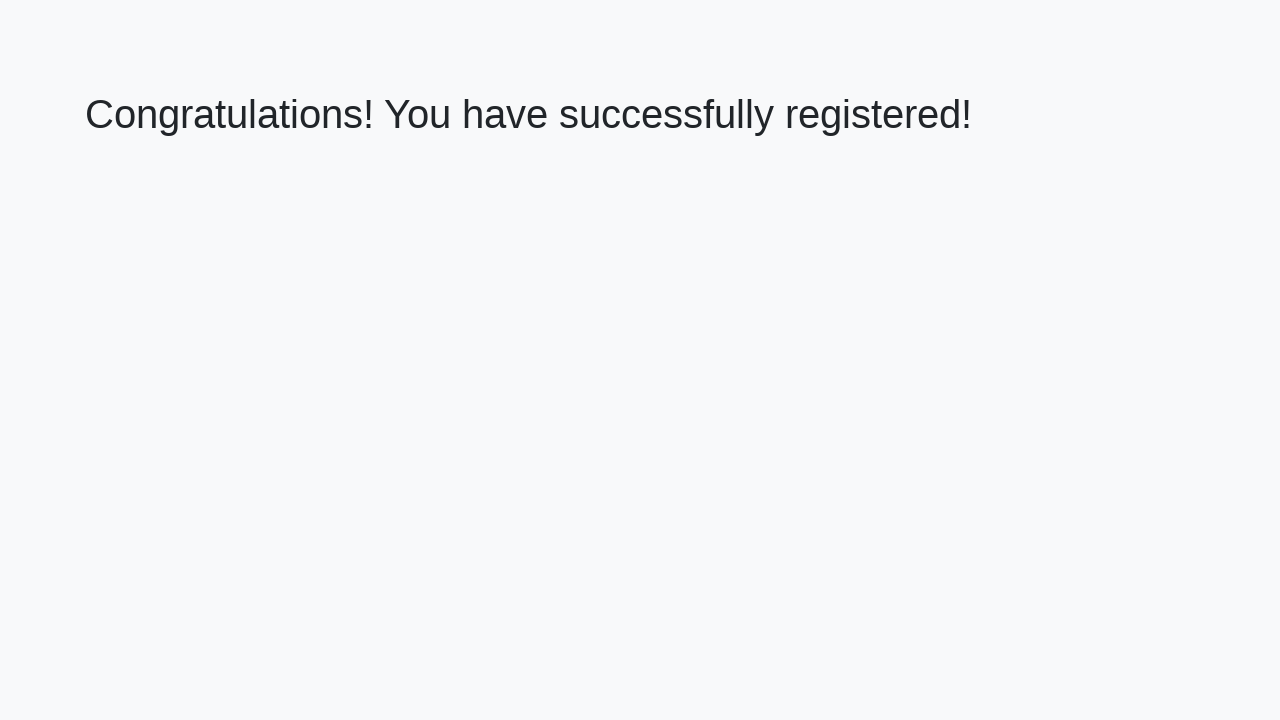

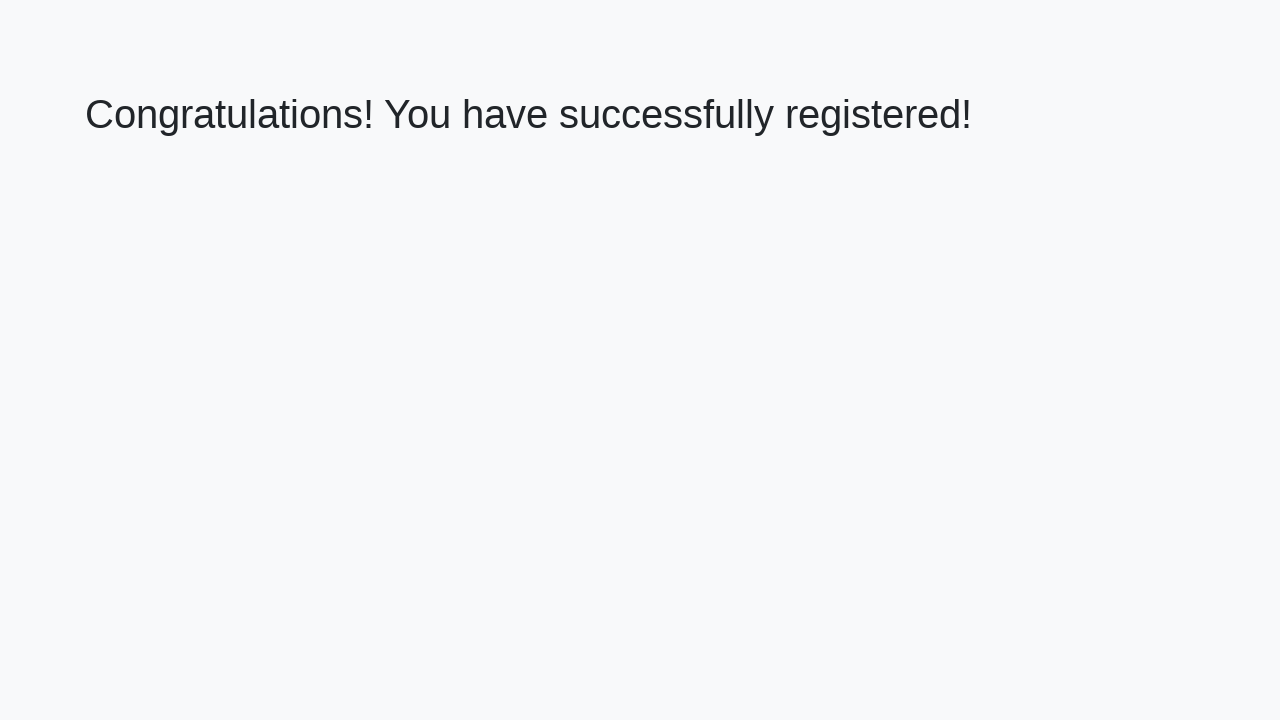